Tests mouse interactions including hover over menu elements and drag-and-drop functionality on a test page

Starting URL: https://leafground.com/drag.xhtml

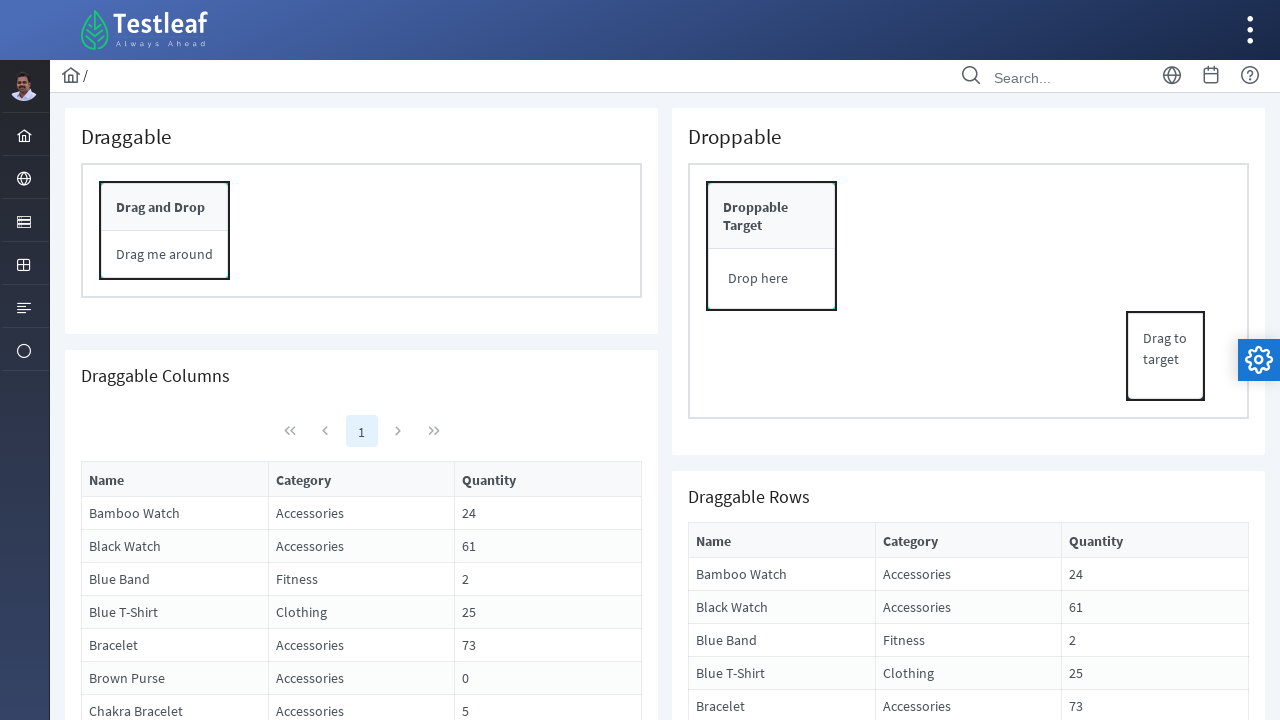

Hovered over first menu element at (24, 134) on #menuform\:j_idt37
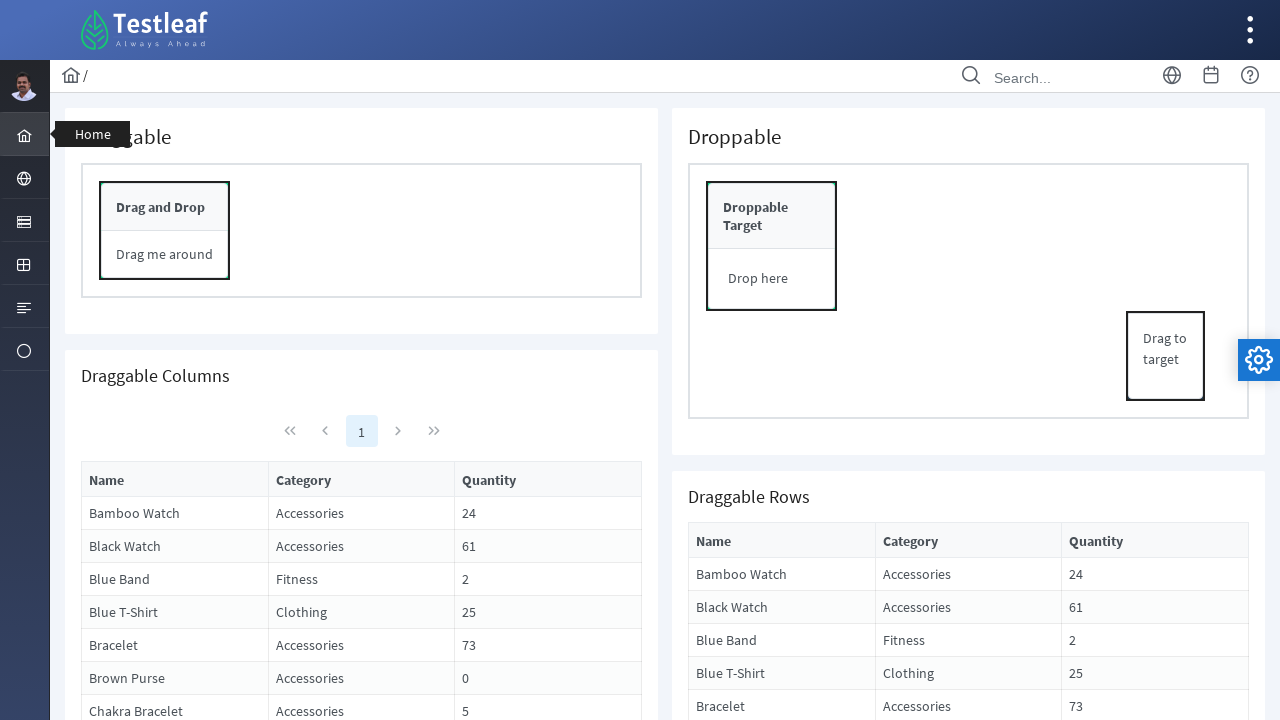

Hovered over second menu element at (24, 178) on #menuform\:j_idt38
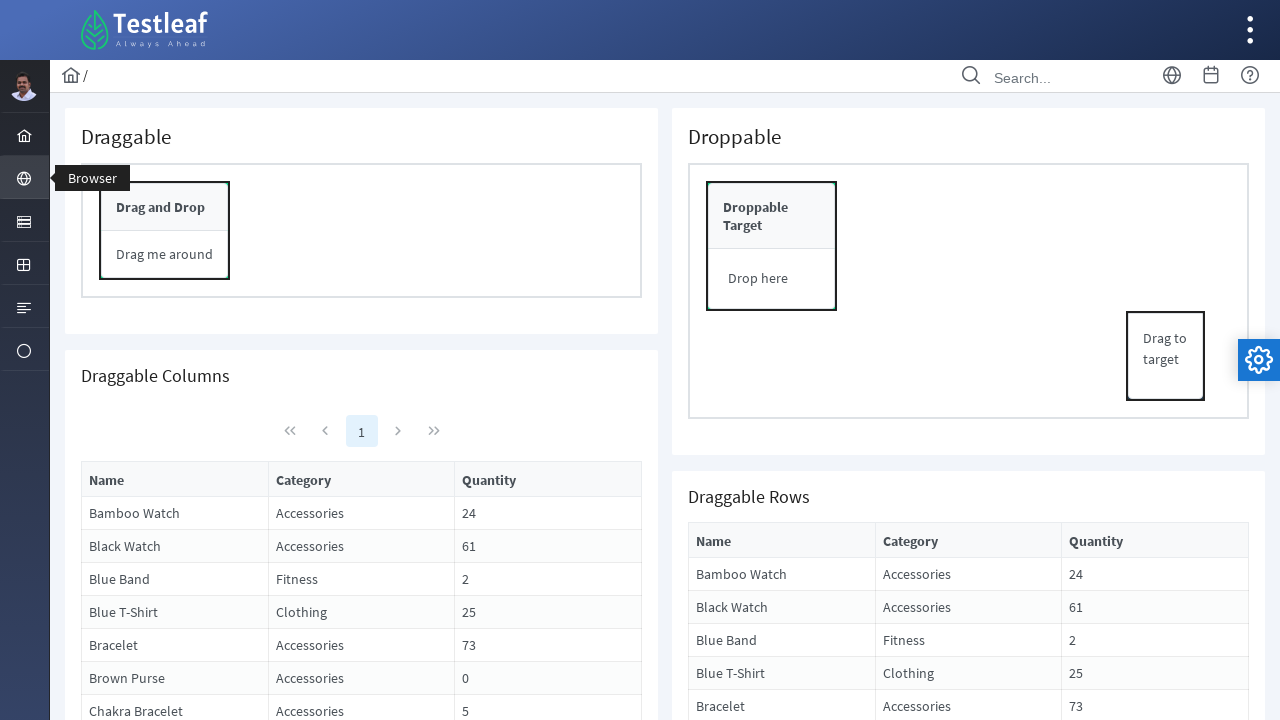

Hovered over third menu element at (24, 220) on #menuform\:j_idt39
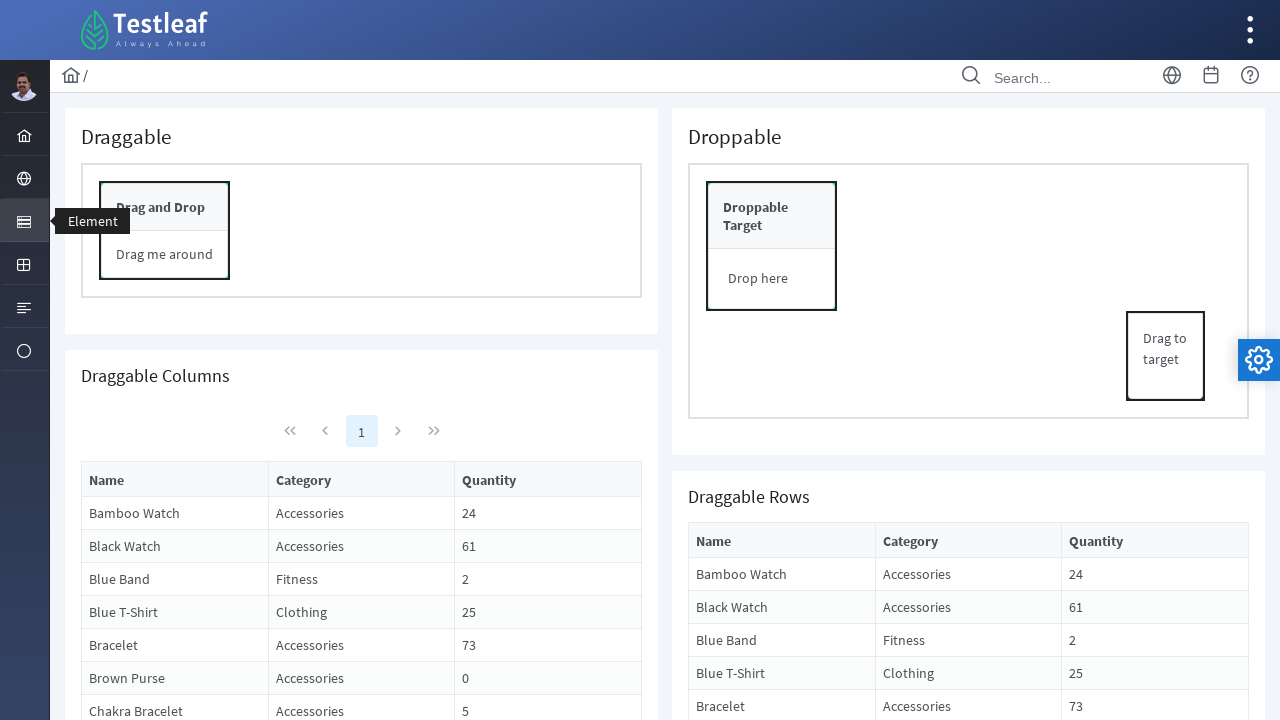

Located draggable element
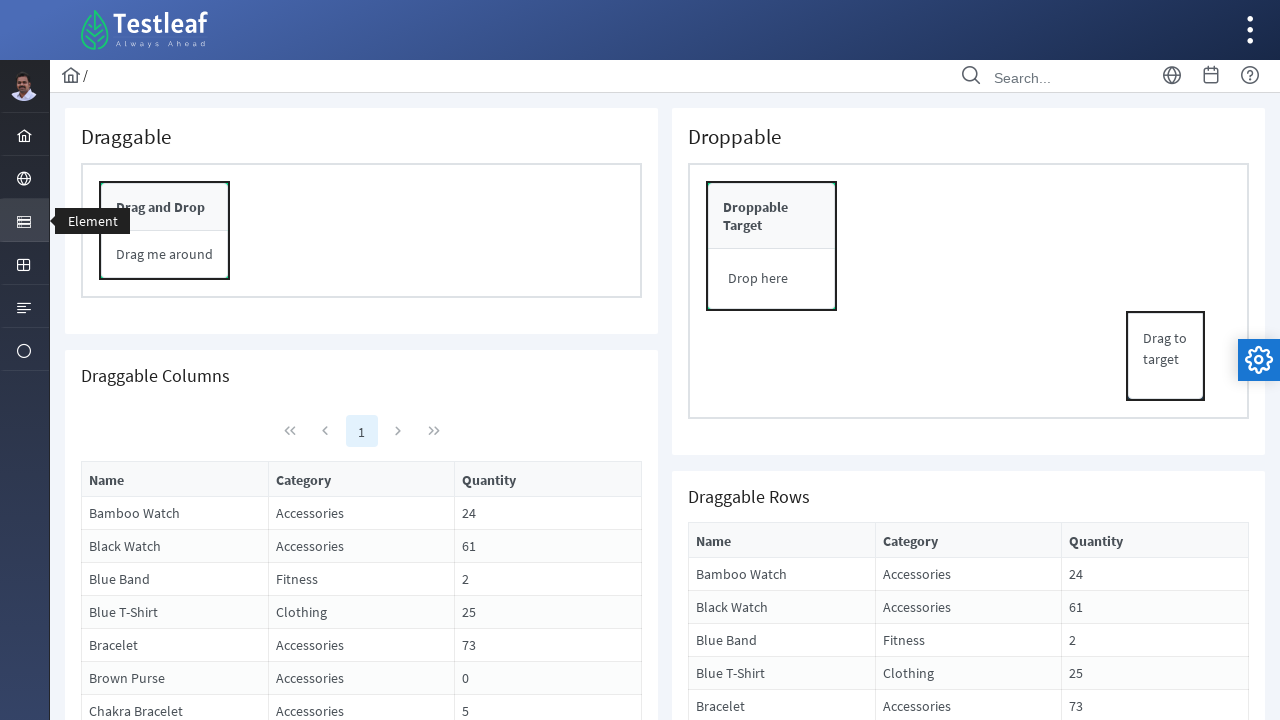

Located drop target element
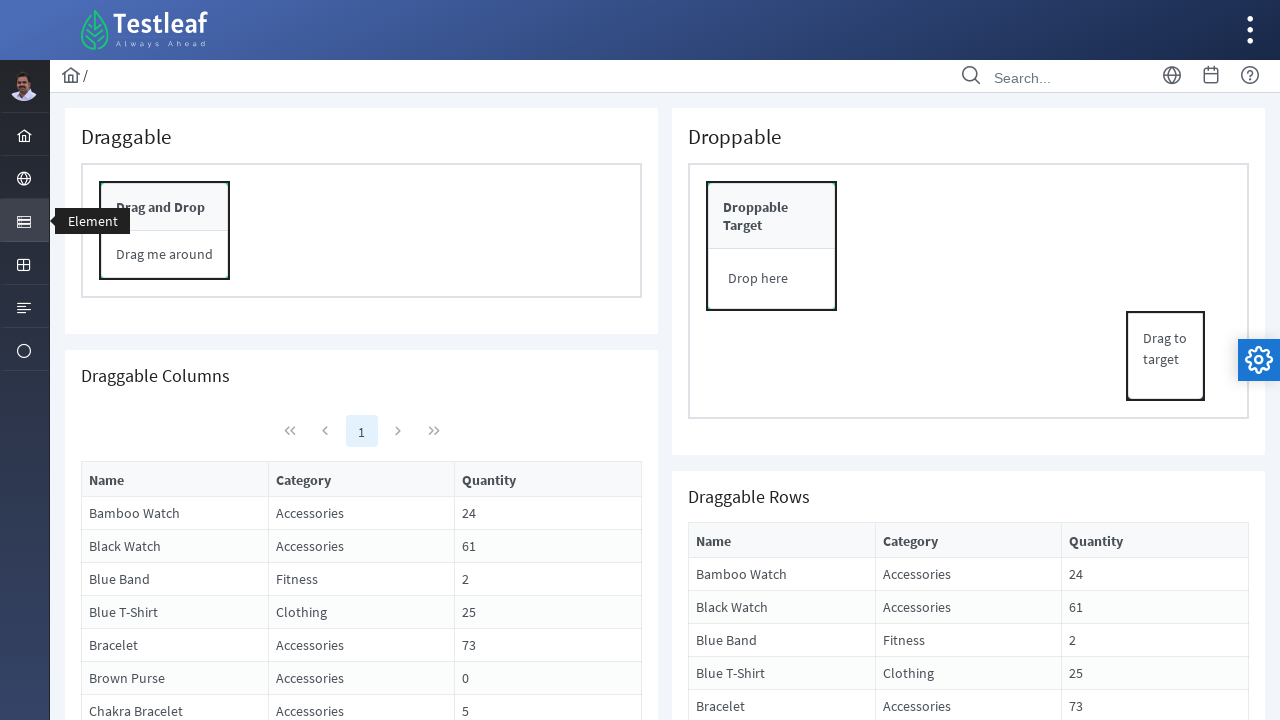

Dragged element to drop target at (772, 246)
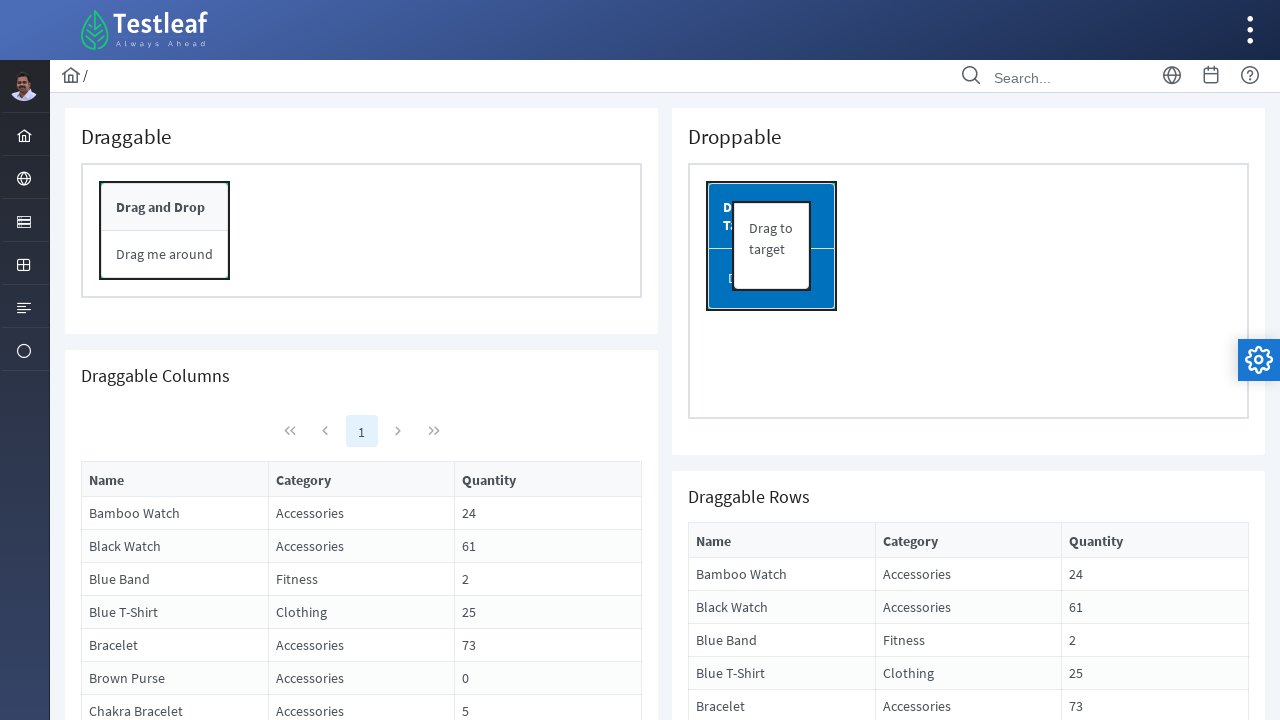

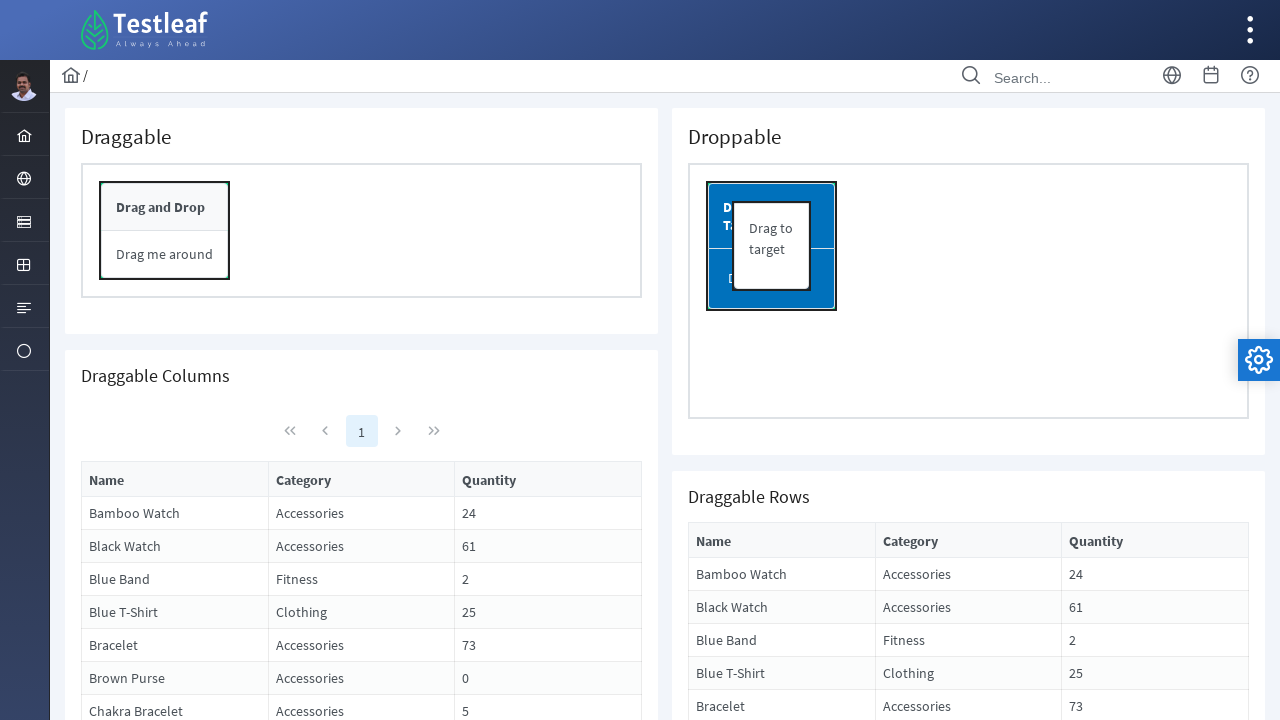